Tests right-click functionality by navigating to context menu page and performing a right-click action on a designated area

Starting URL: https://the-internet.herokuapp.com/

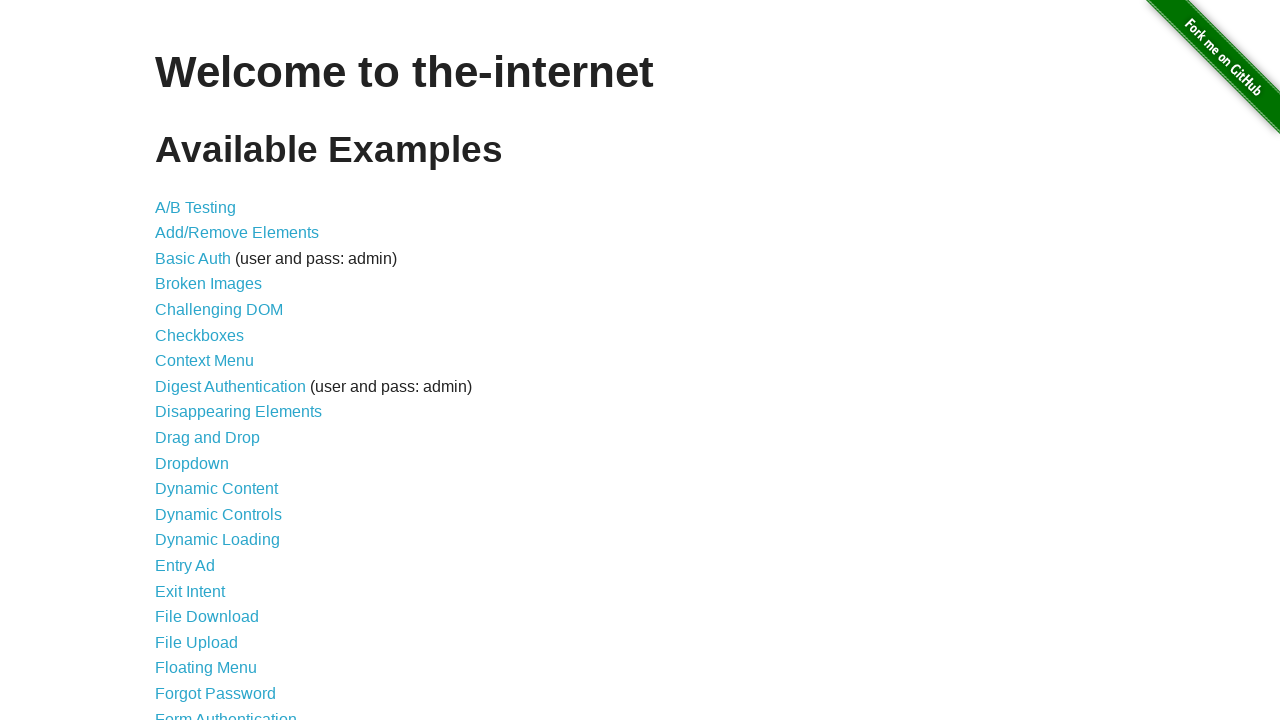

Clicked on Context Menu link at (204, 361) on text=Context
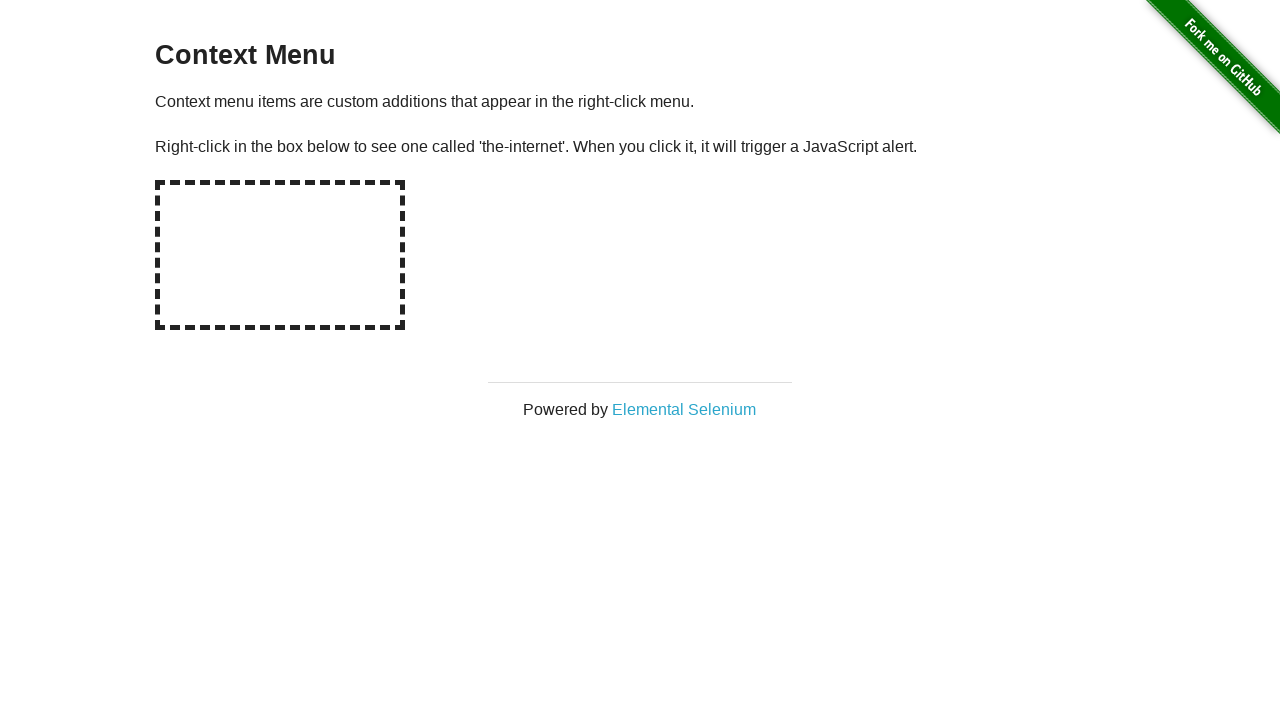

Right-clicked on the hot-spot box to open context menu at (280, 255) on #hot-spot
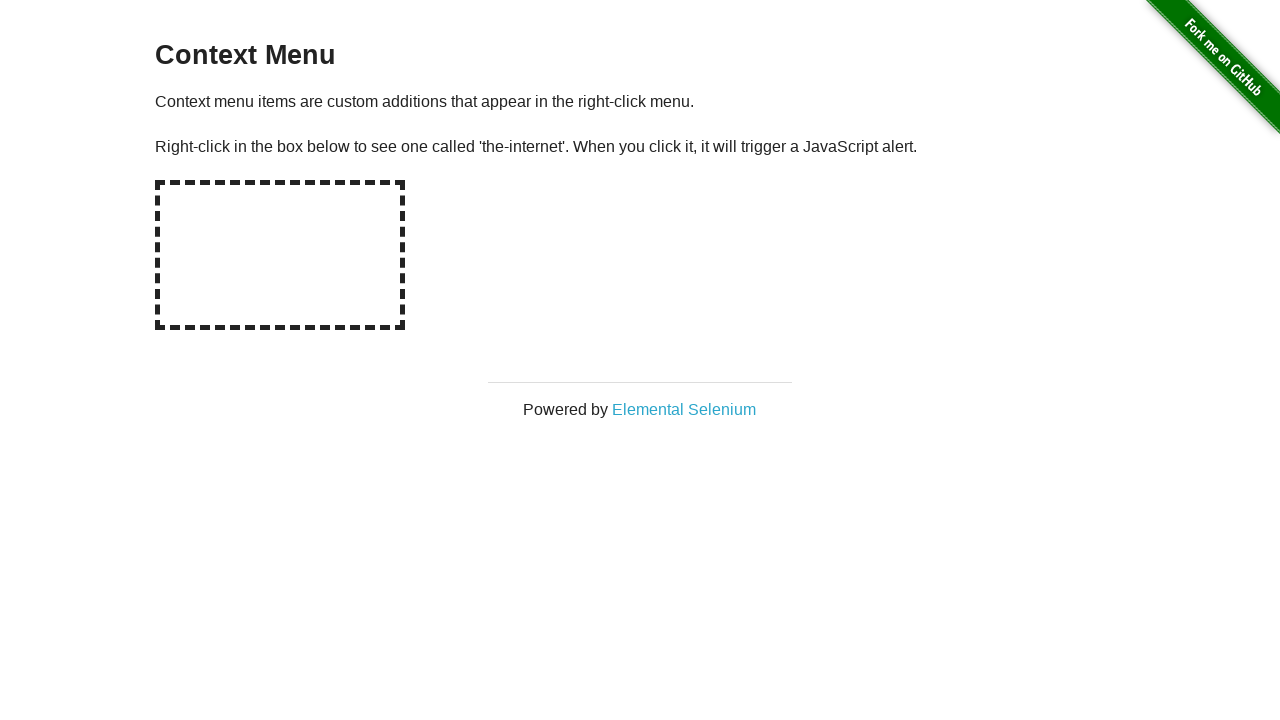

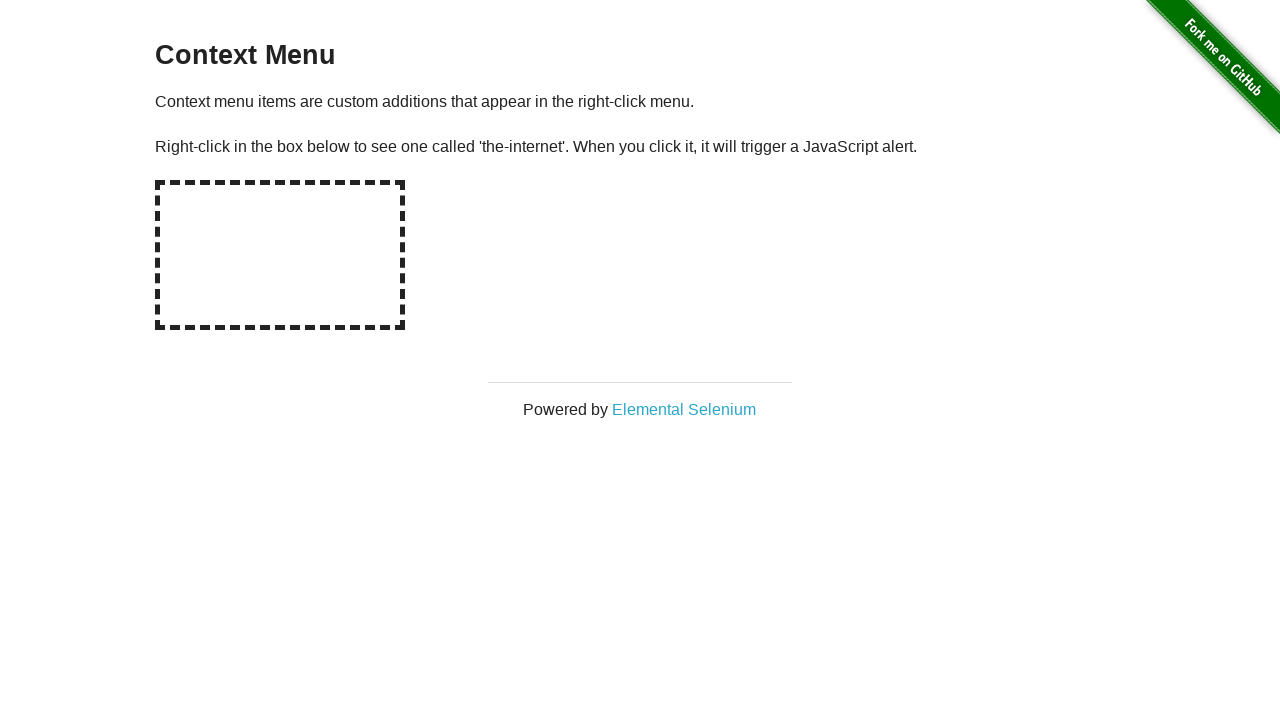